Tests checkbox functionality by selecting BMW, Benz, and Honda checkboxes

Starting URL: https://www.letskodeit.com/practice

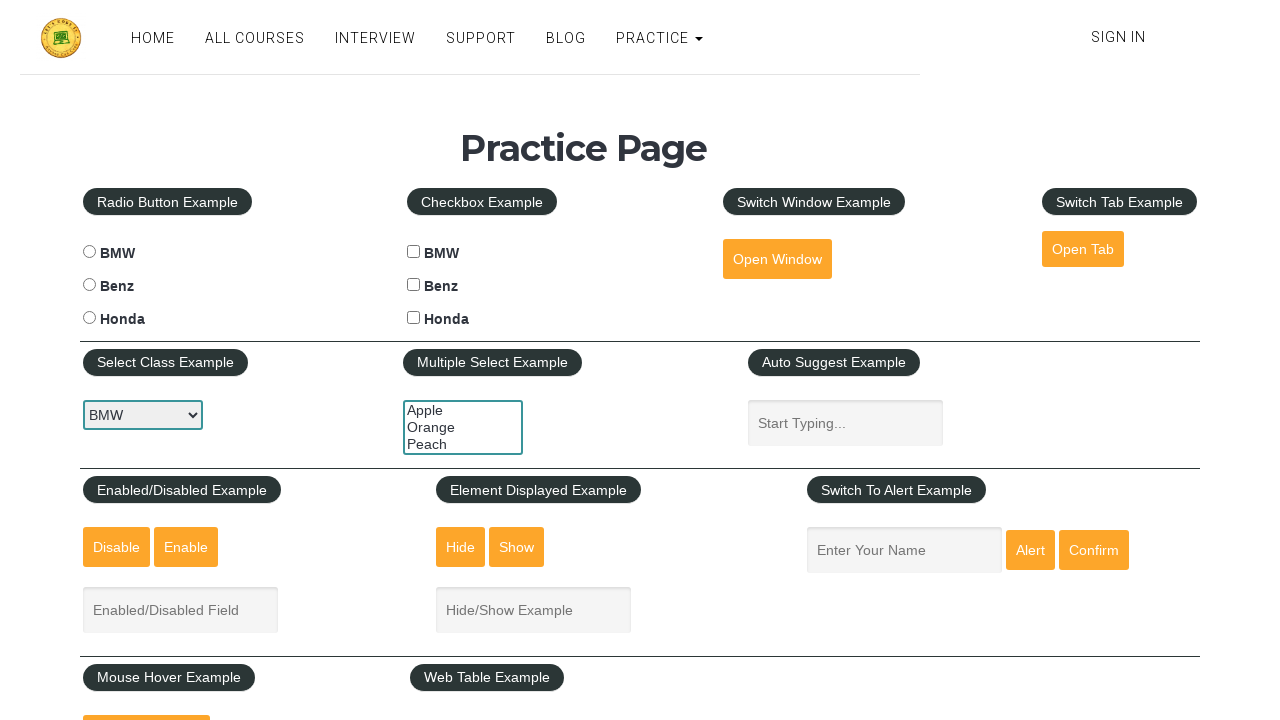

Navigated to practice page
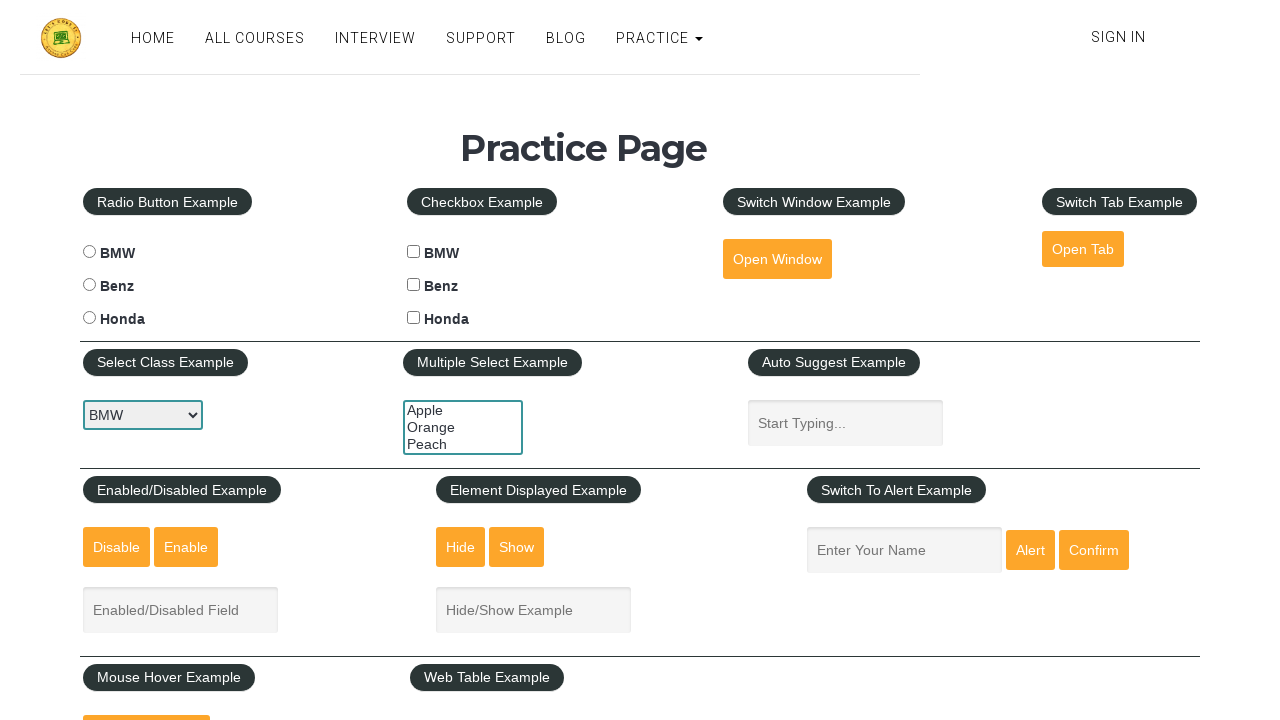

Selected BMW checkbox at (414, 252) on #bmwcheck
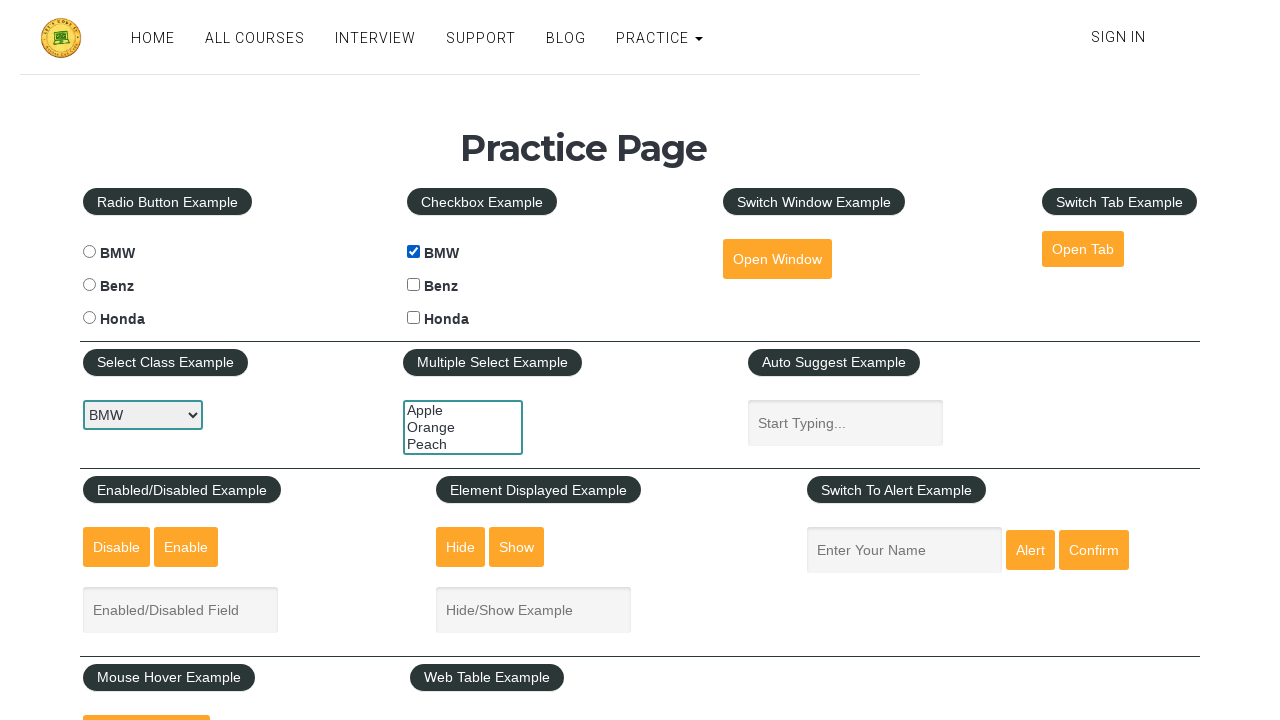

Selected Benz checkbox at (414, 285) on #benzcheck
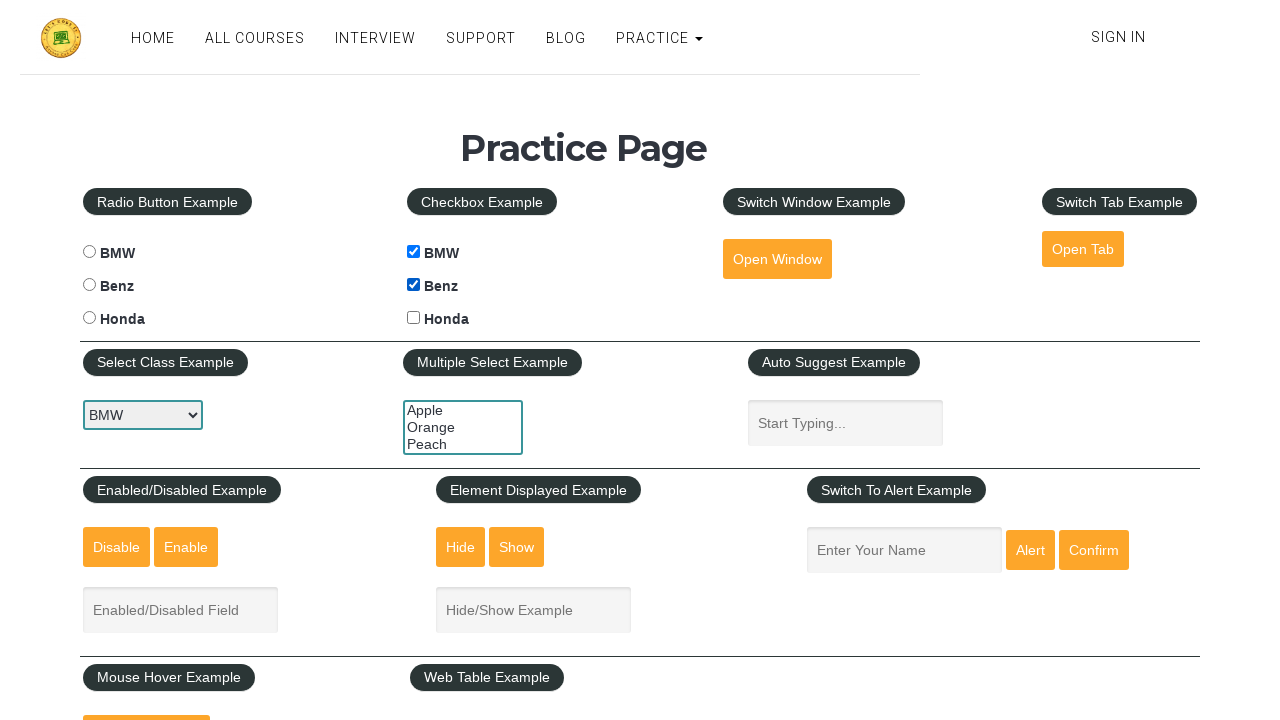

Selected Honda checkbox at (414, 318) on #hondacheck
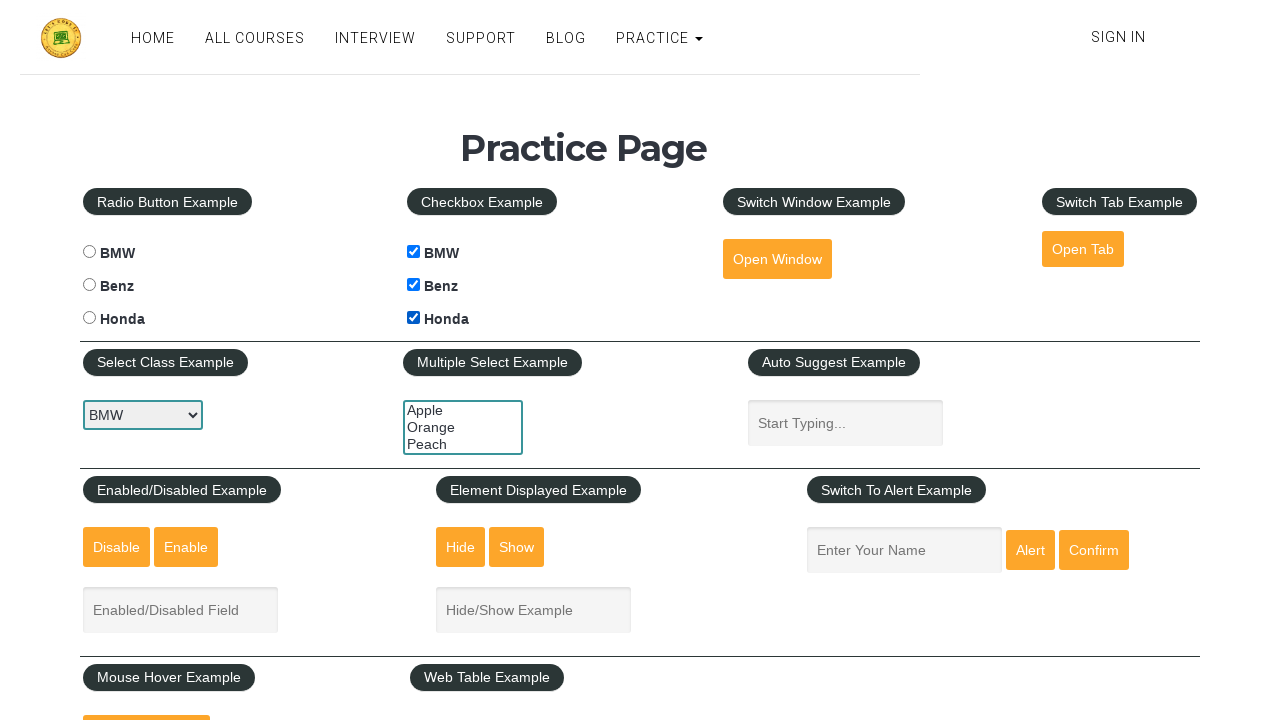

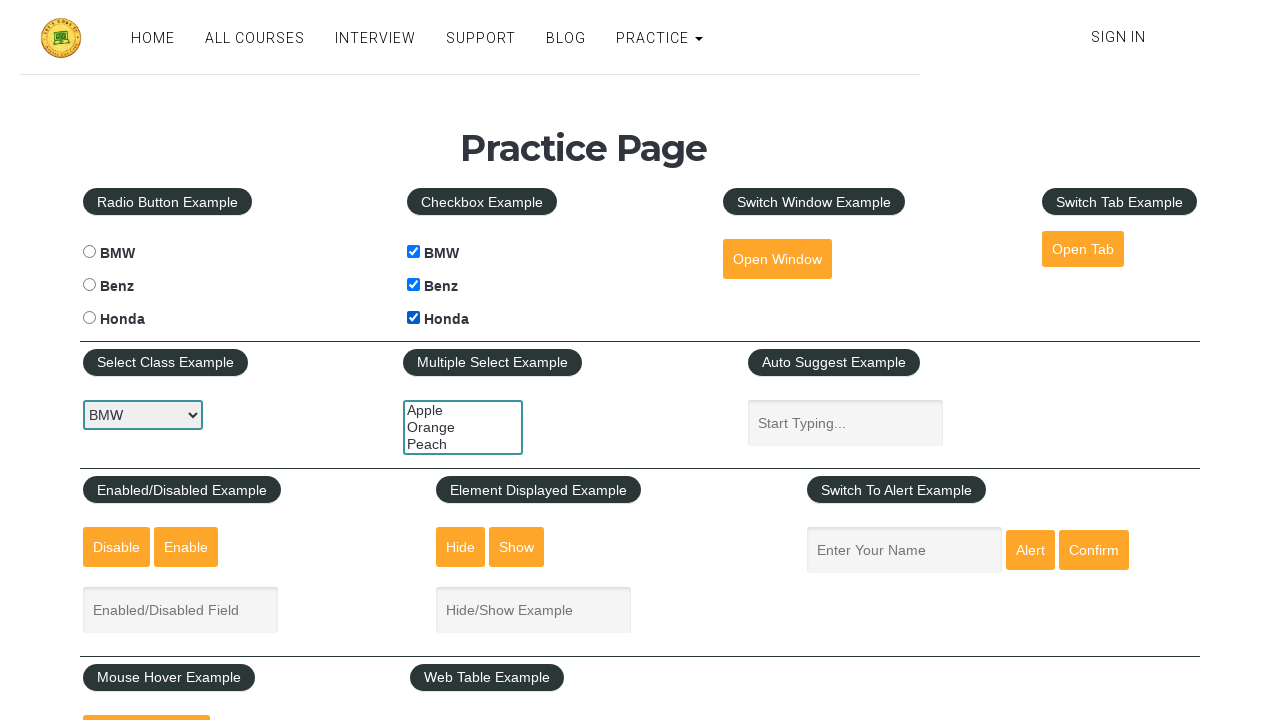